Tests table sorting functionality by clicking column header to sort vegetables alphabetically, verifies sorting is correct, then searches for a specific item with pagination

Starting URL: https://rahulshettyacademy.com/seleniumPractise/#/offers

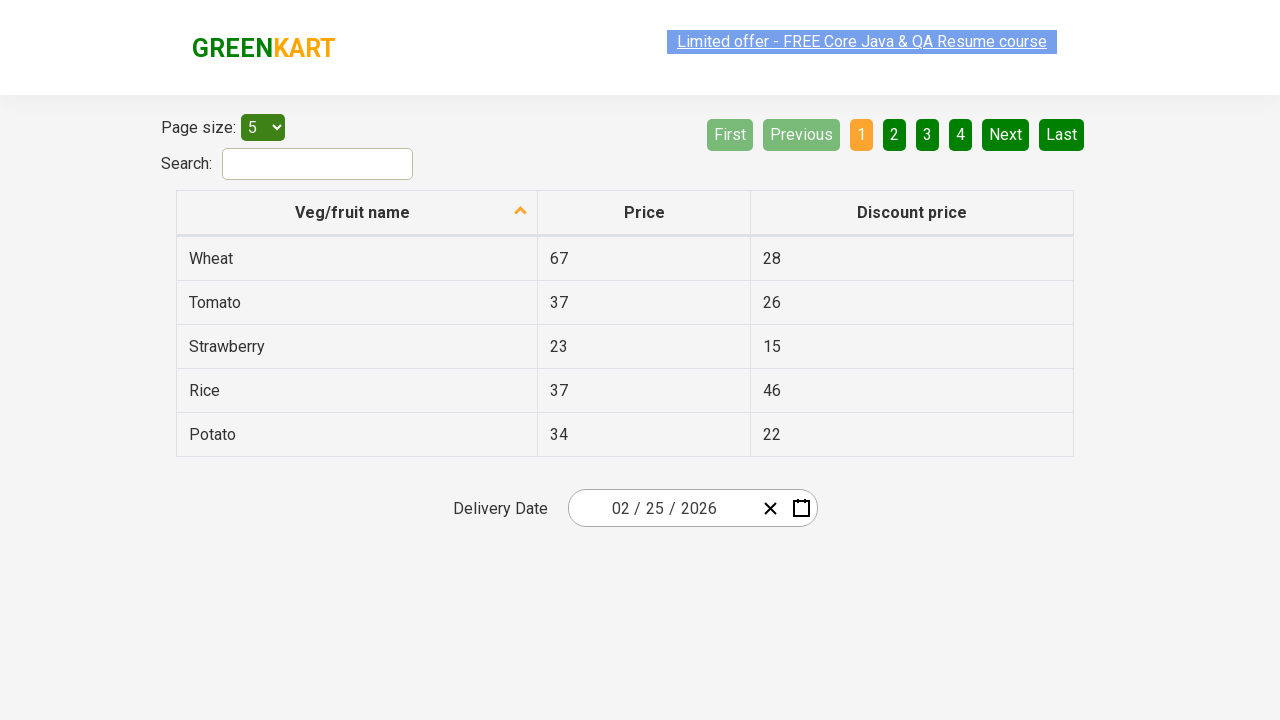

Clicked first column header to sort vegetables at (357, 213) on xpath=//tr/th[1]
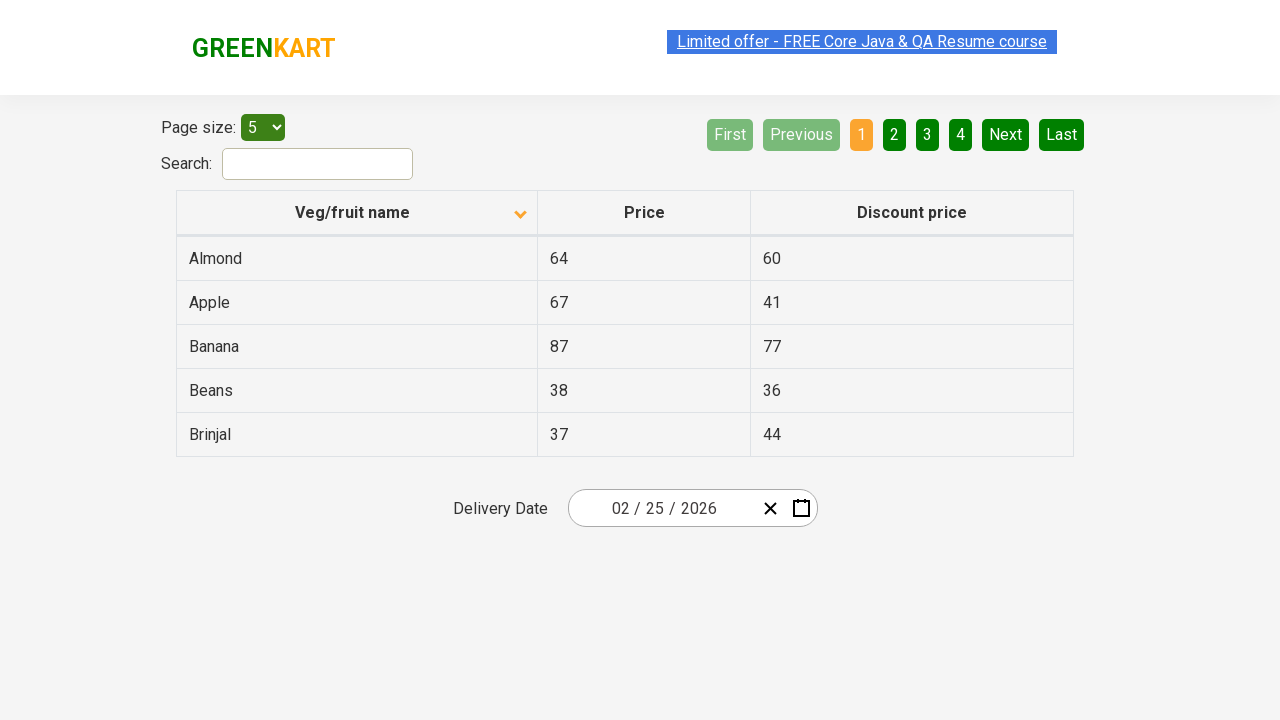

Retrieved all vegetable names from first column
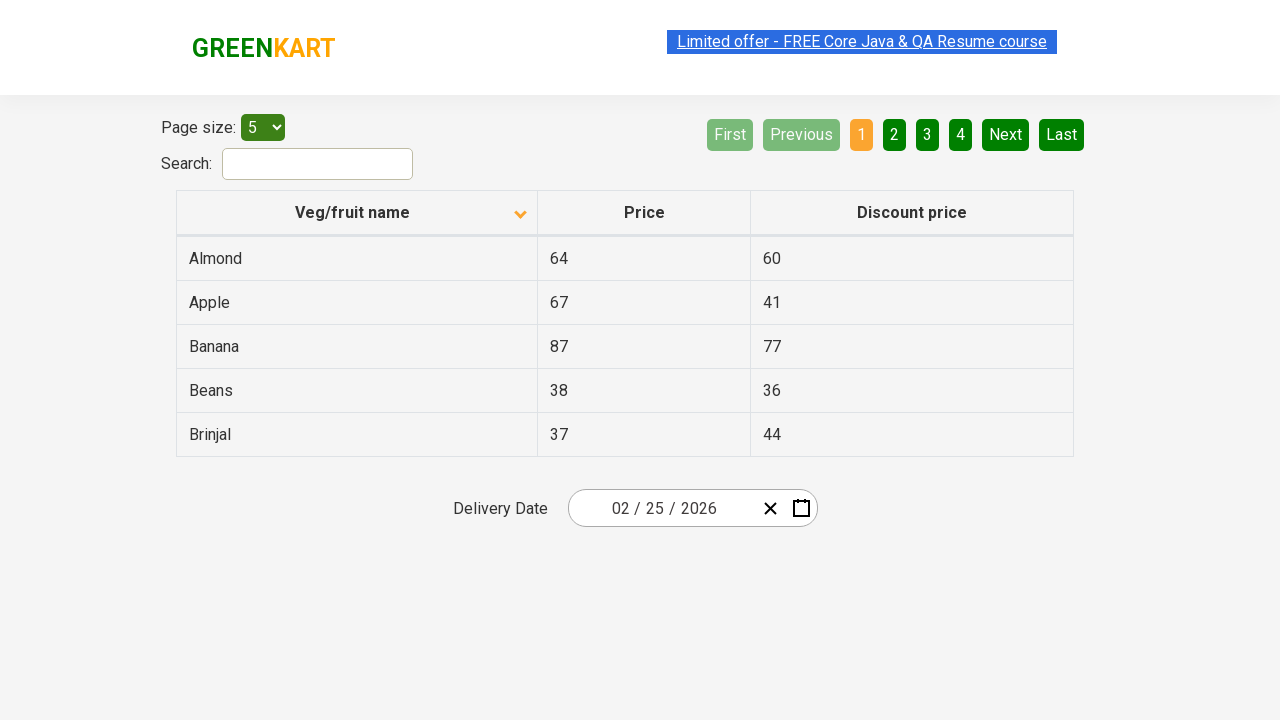

Verified vegetables are sorted alphabetically
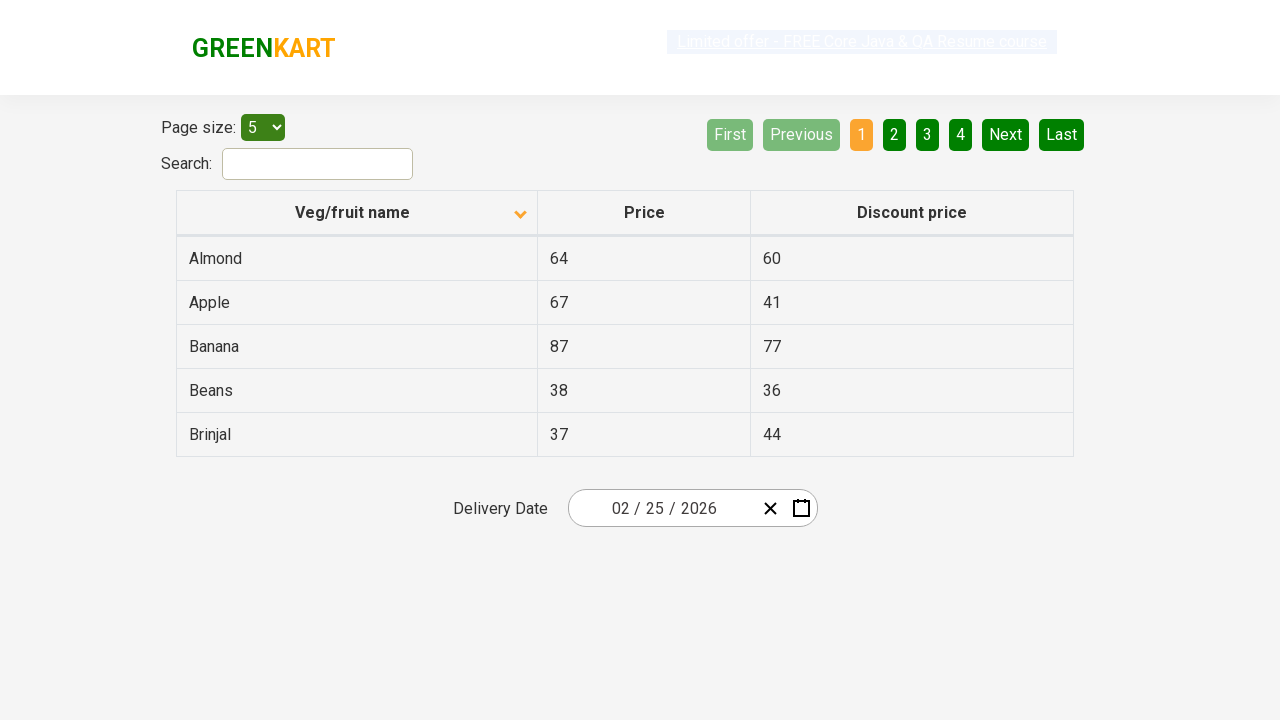

Clicked next page button to search for Strawberry at (1006, 134) on a[aria-label='Next']
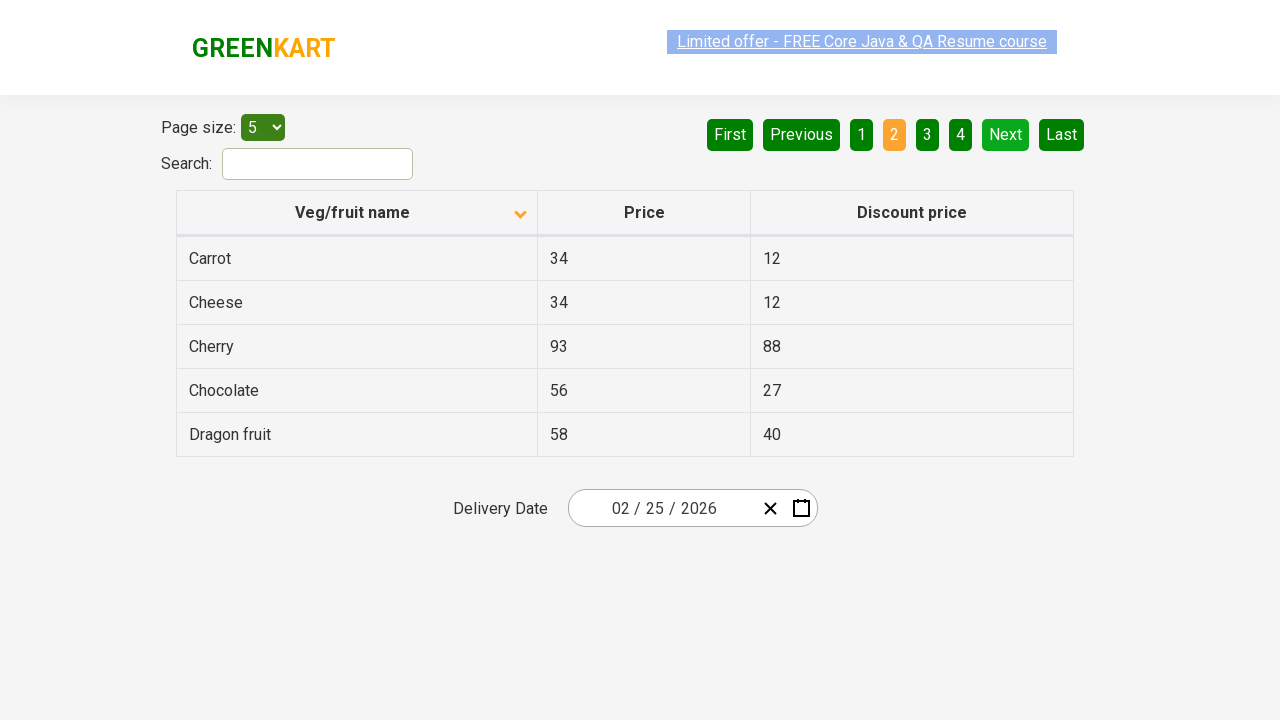

Waited for next page to load
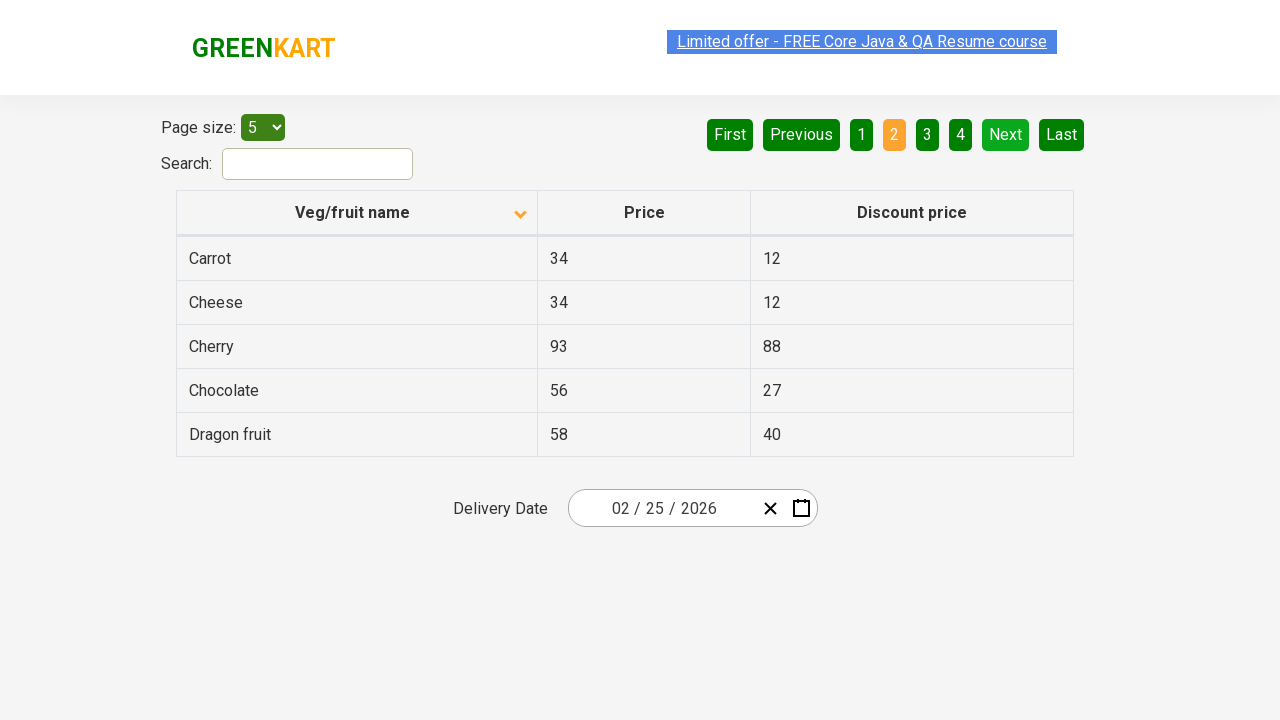

Clicked next page button to search for Strawberry at (1006, 134) on a[aria-label='Next']
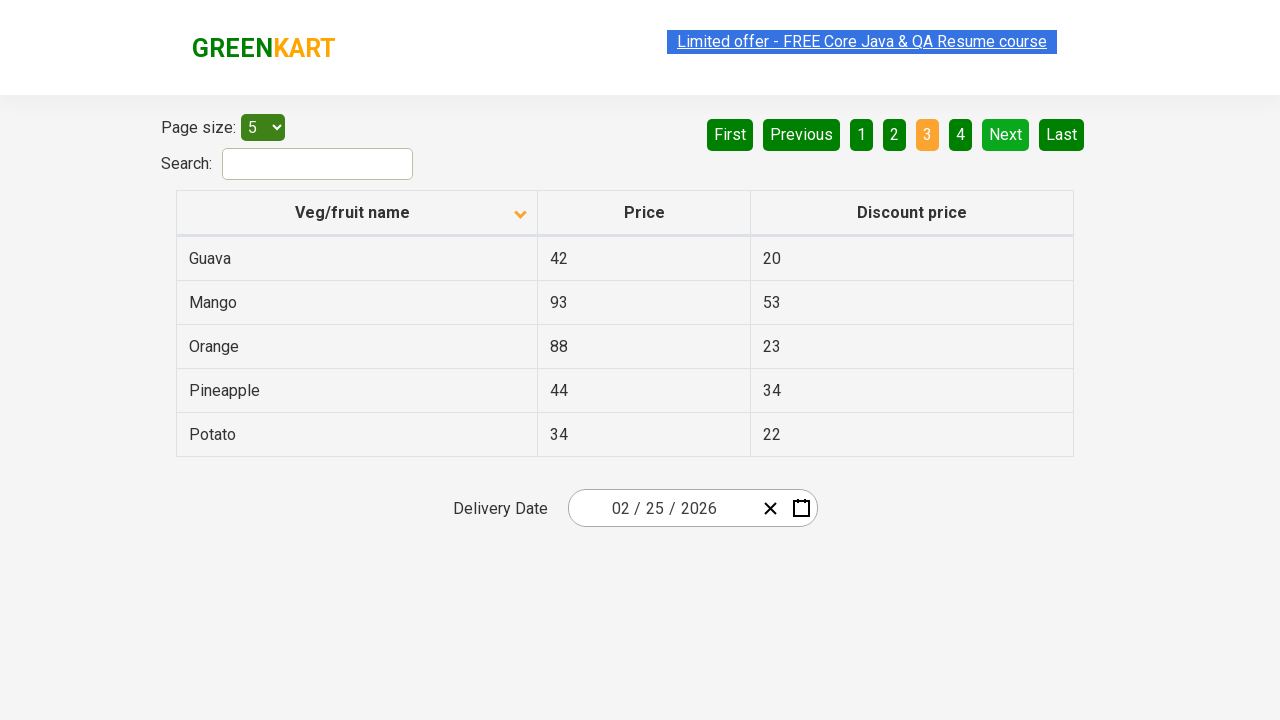

Waited for next page to load
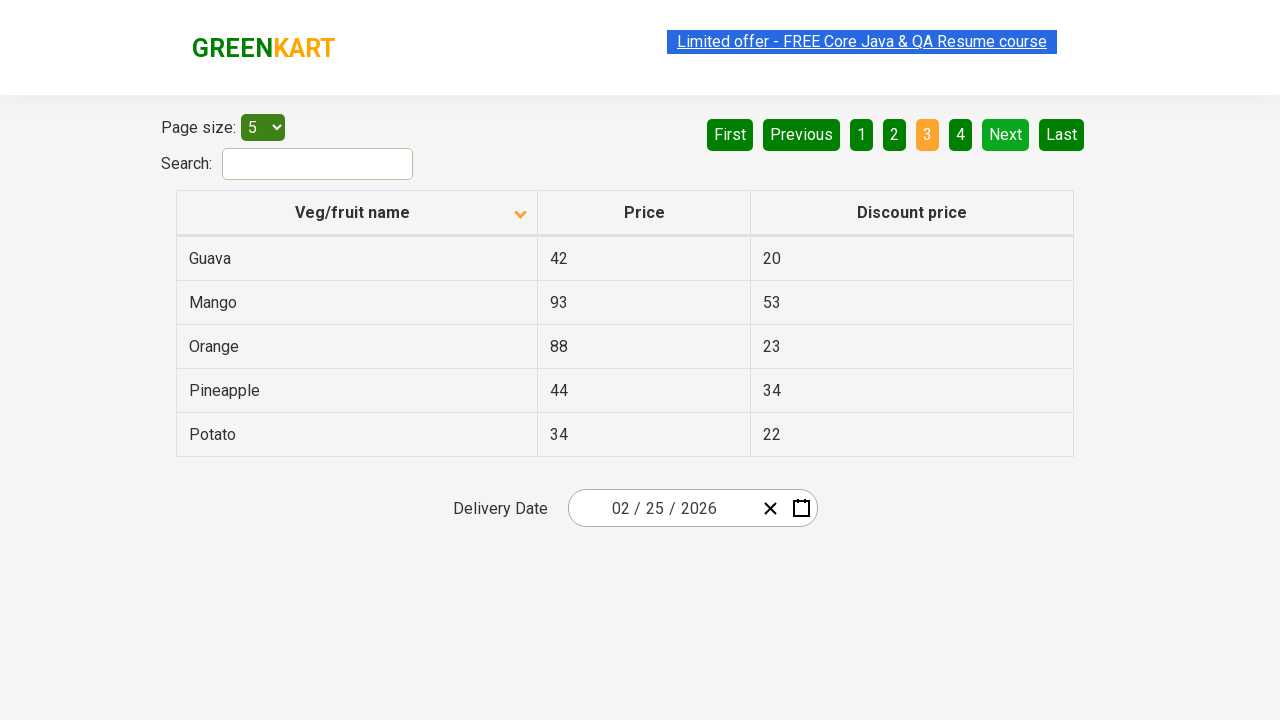

Clicked next page button to search for Strawberry at (1006, 134) on a[aria-label='Next']
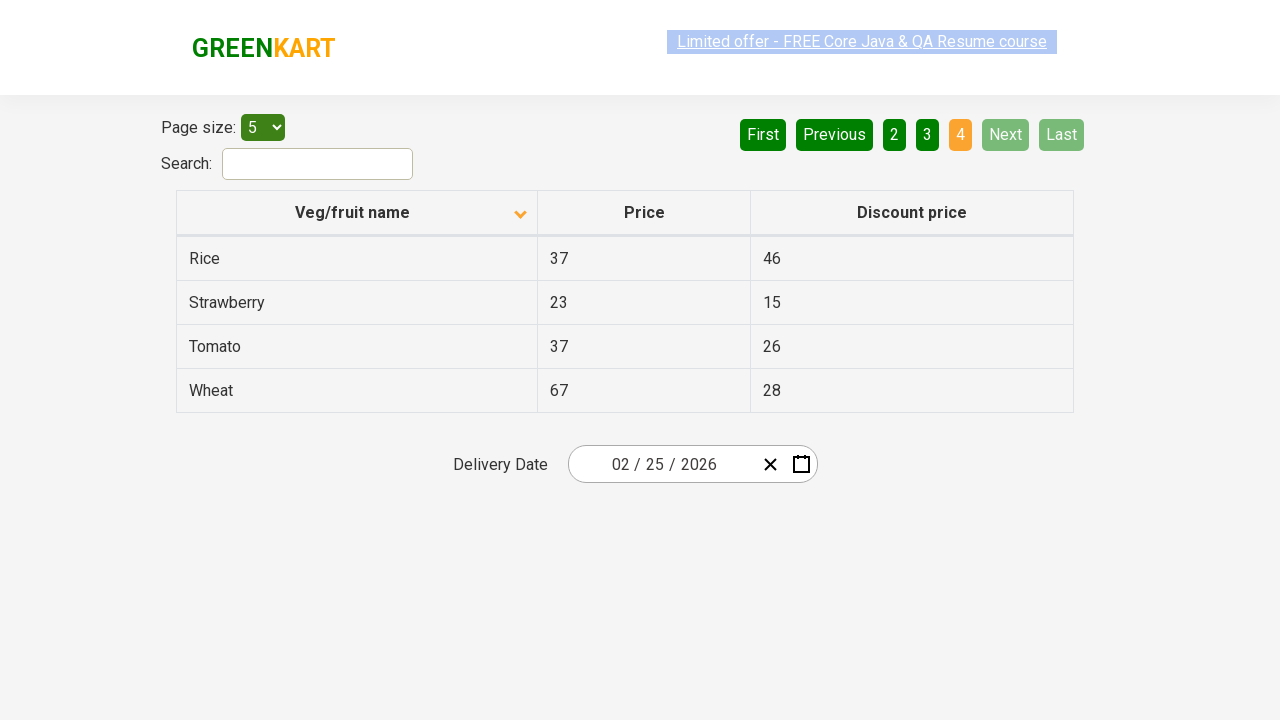

Waited for next page to load
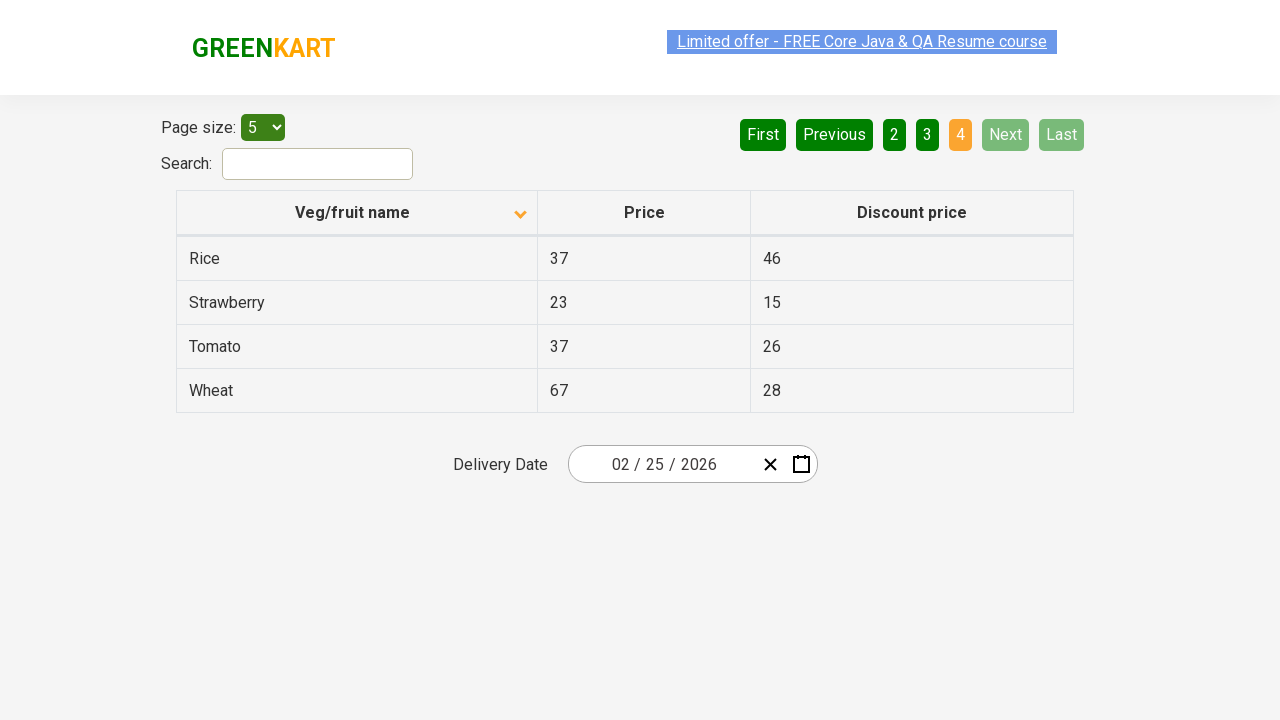

Found Strawberry with price: 23
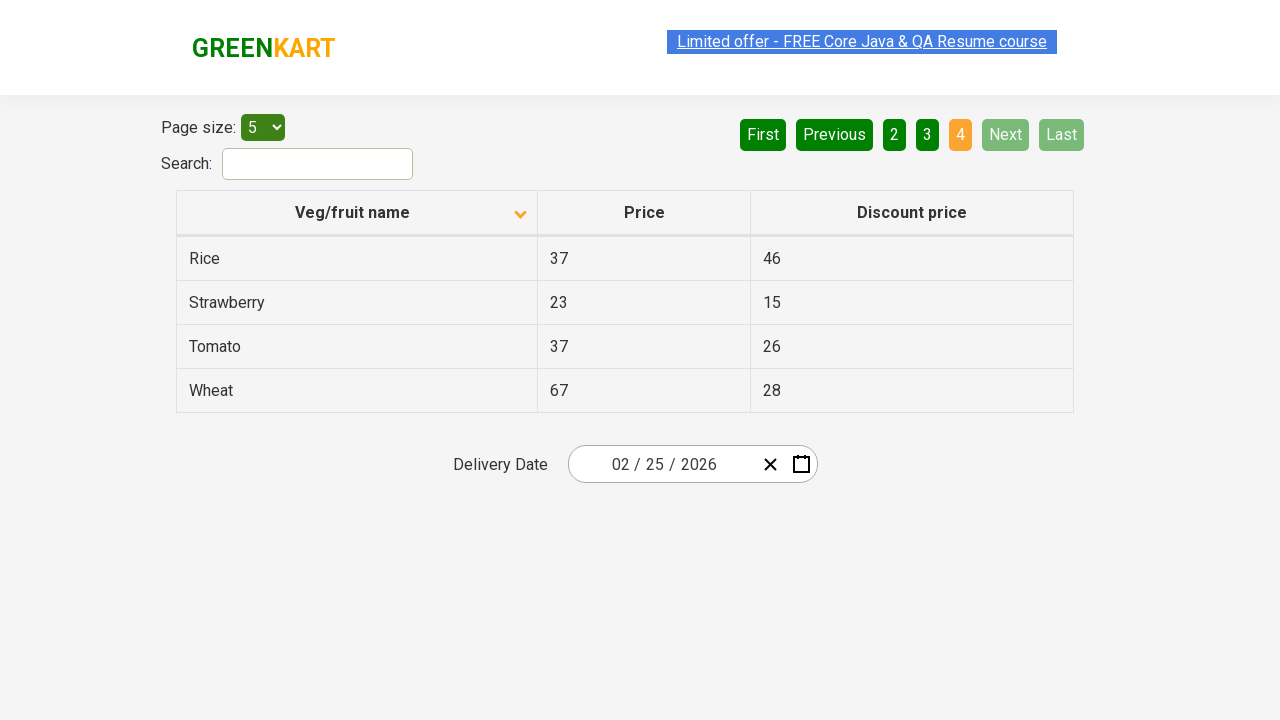

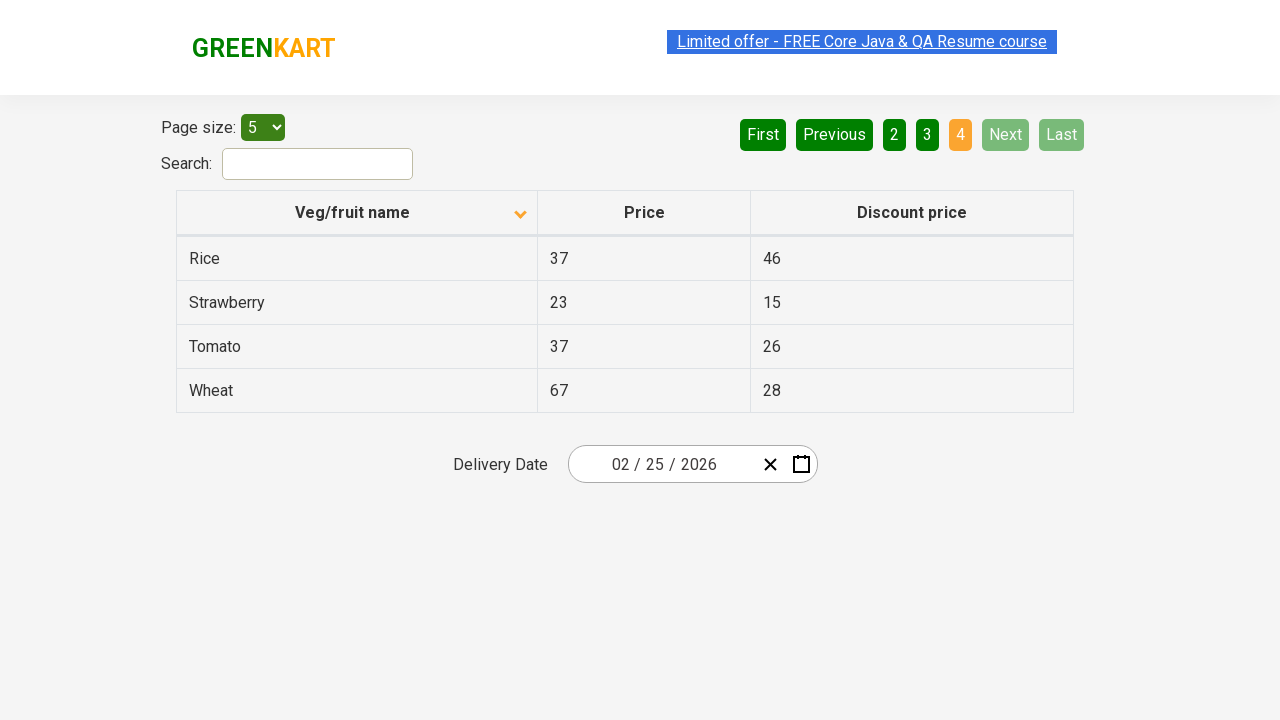